Performs a series of UI interactions on the Selenium Builder demo page including clicking various elements and performing a double-click action

Starting URL: http://seleniumbuilder.github.io/se-builder/

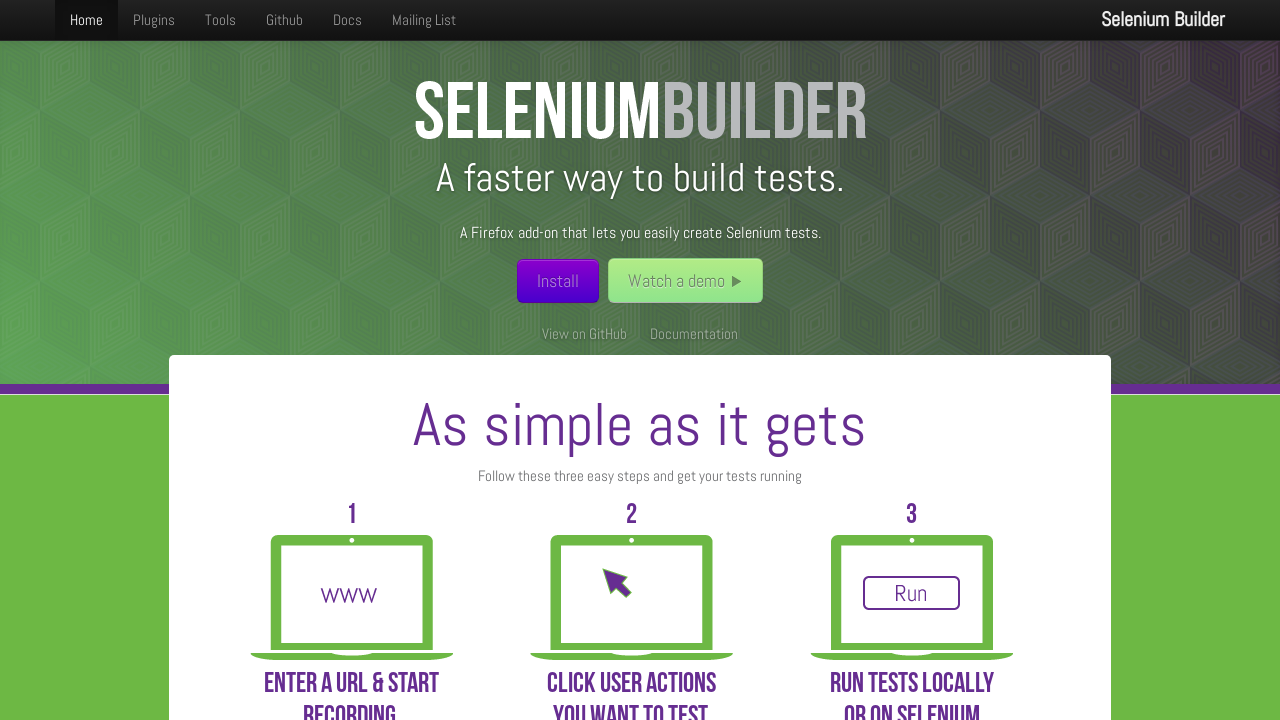

Clicked on paragraph element at (640, 476) on #content > p
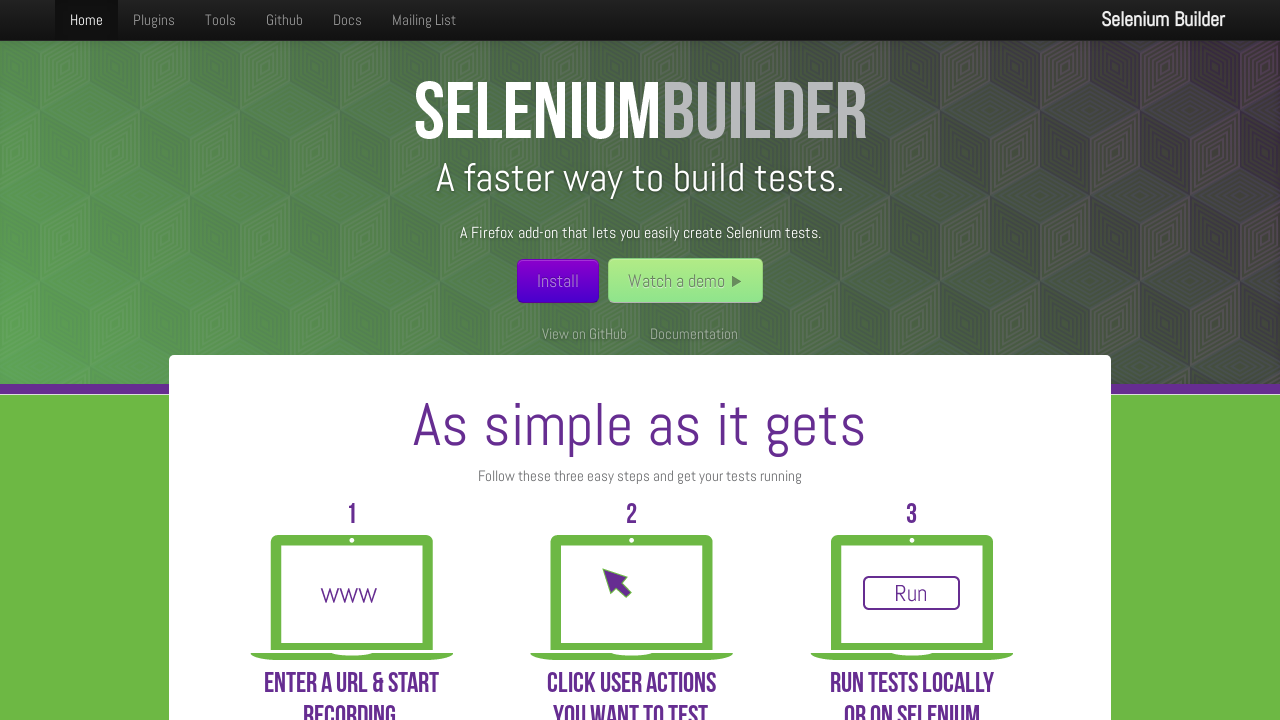

Double-clicked on important header at (640, 360) on h2.important
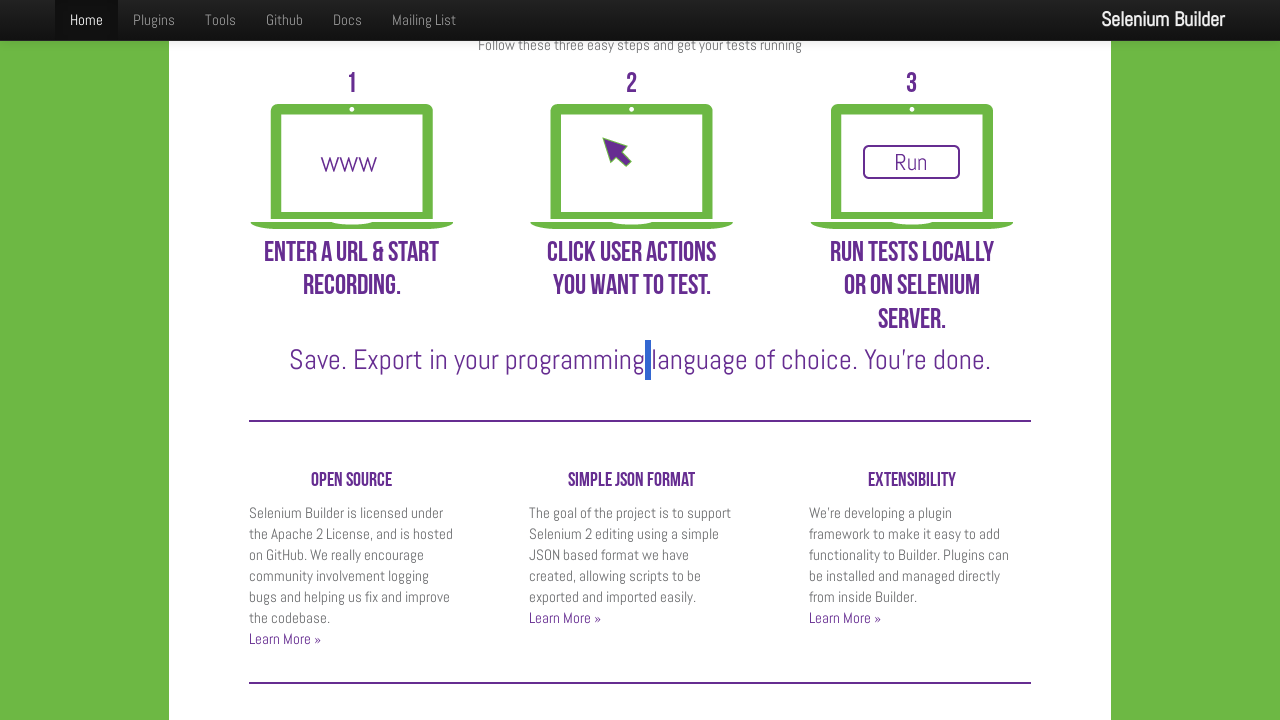

Clicked on important header (first click) at (640, 360) on h2.important
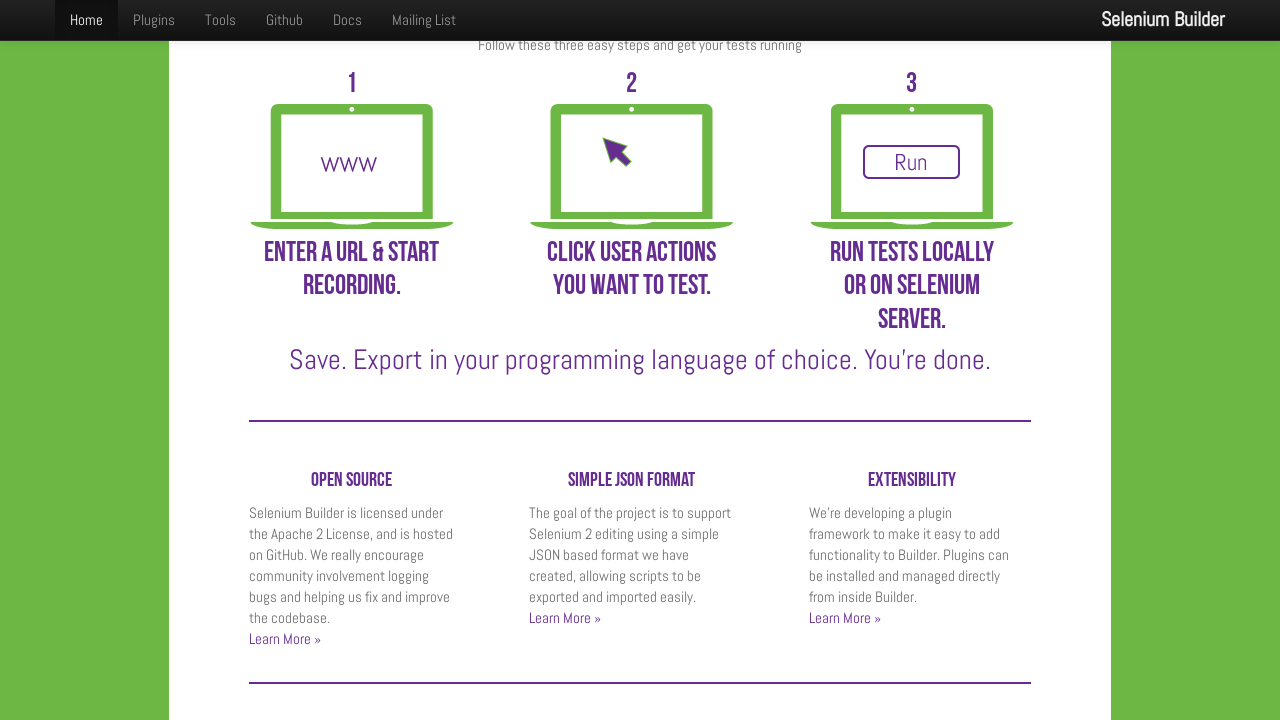

Clicked on important header (second click) at (640, 360) on h2.important
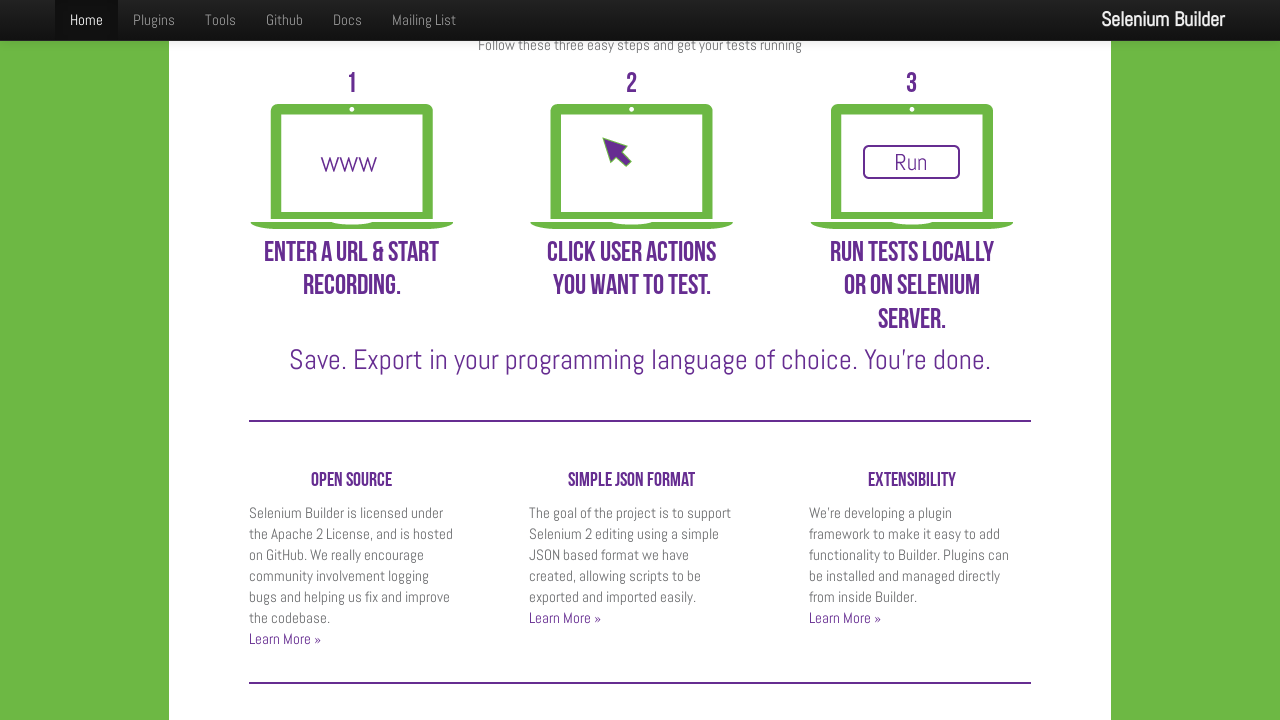

Clicked on jumbotron masthead div (first click) at (640, 196) on div.jumbotron.masthead
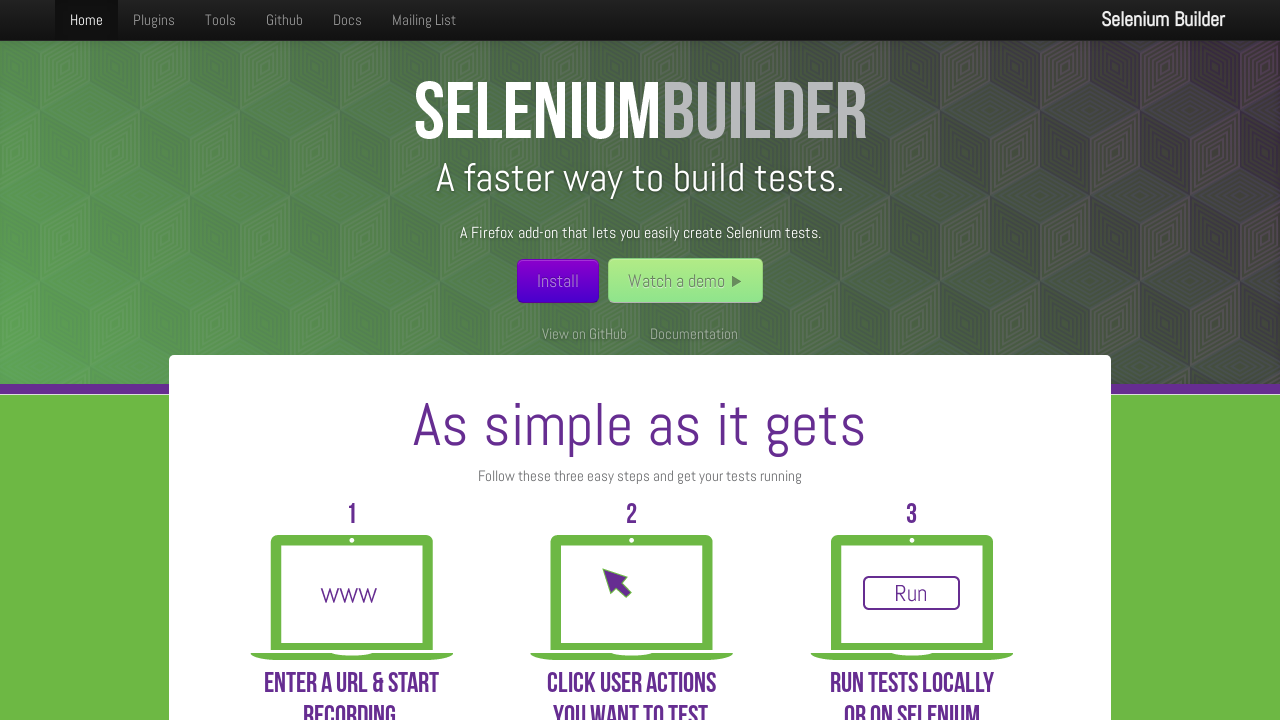

Clicked on jumbotron masthead div (second click) at (640, 196) on div.jumbotron.masthead
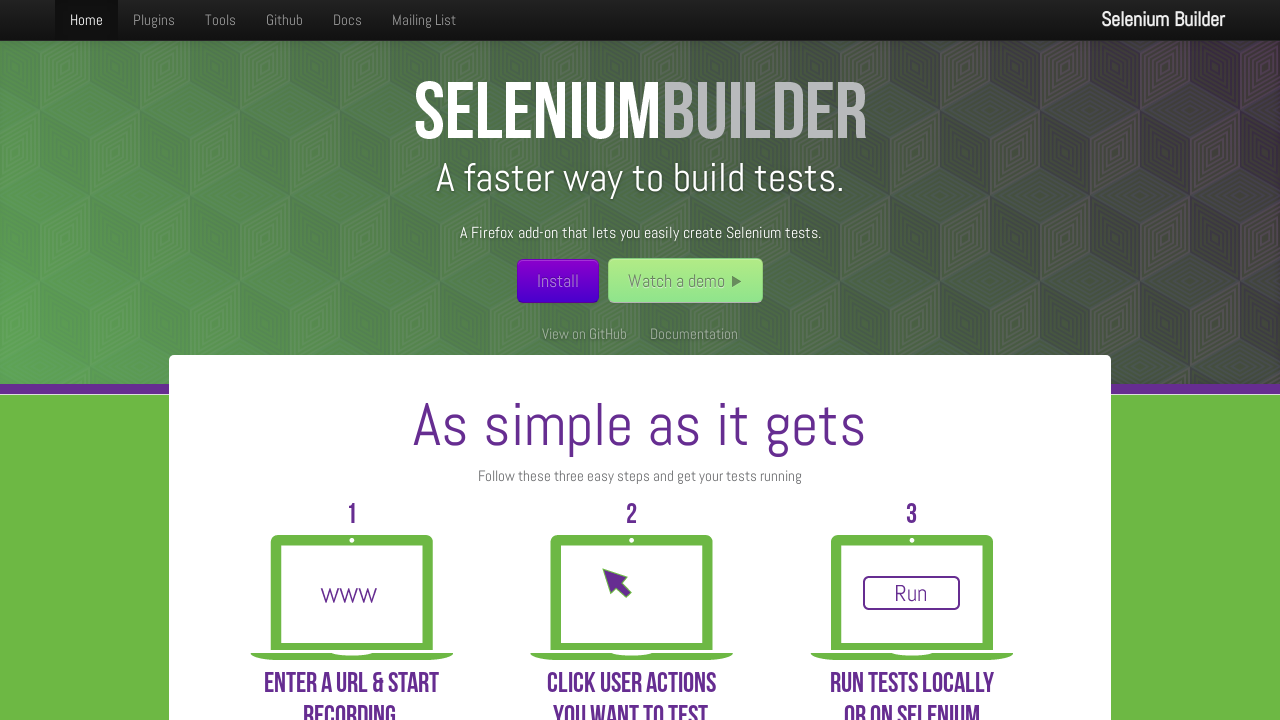

Clicked on list item in #a_2 at (633, 360) on #a_2 > ul > li
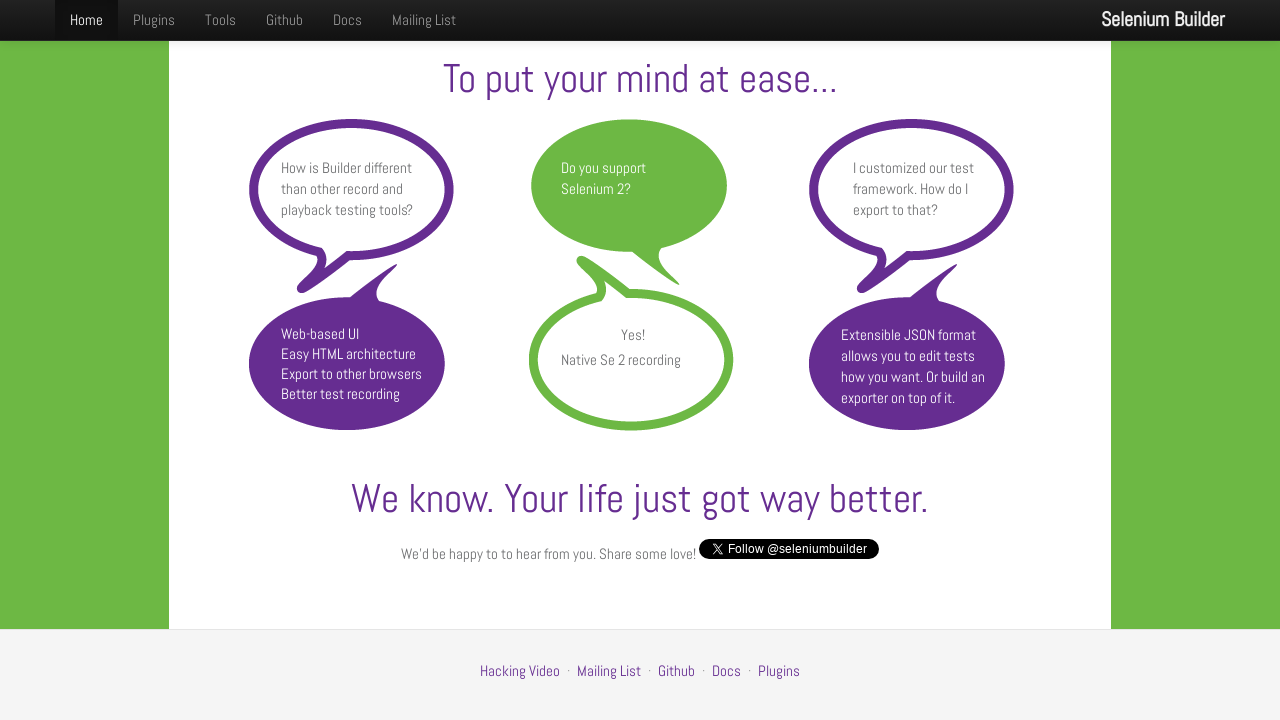

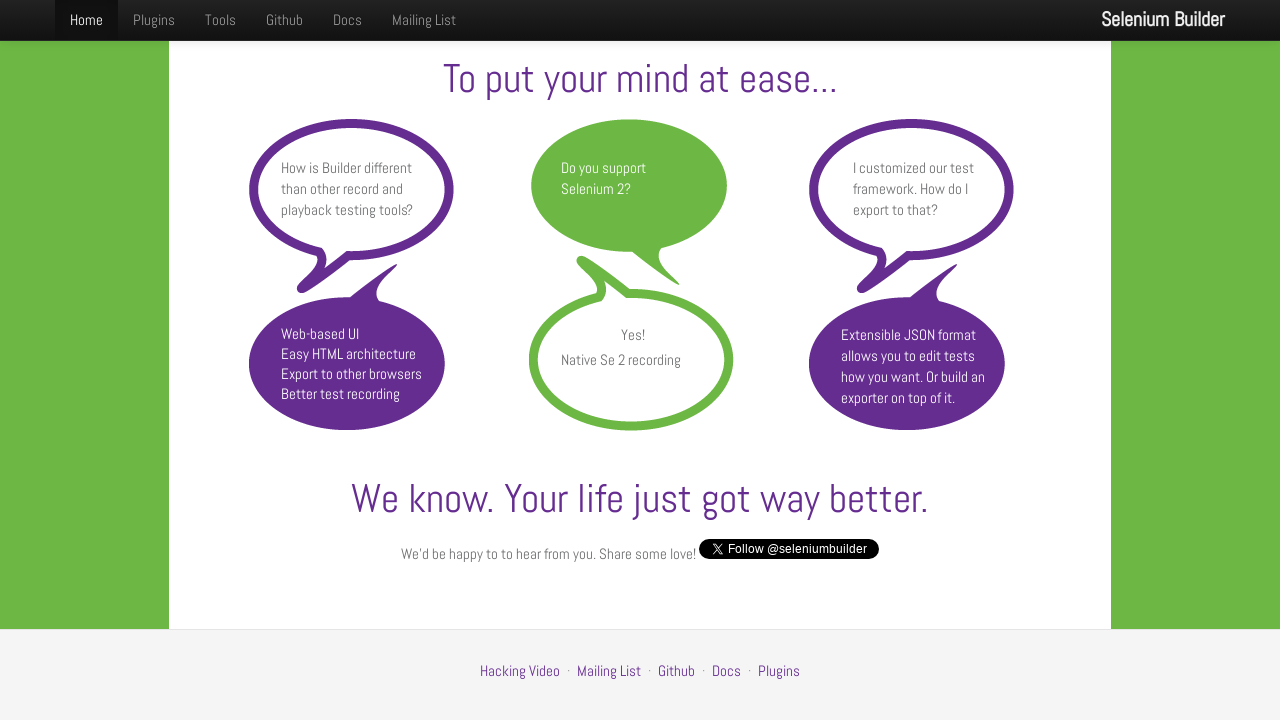